Tests window switching functionality by opening a new window, verifying content in the new window, then returning to the parent window

Starting URL: http://demo.automationtesting.in/Windows.html

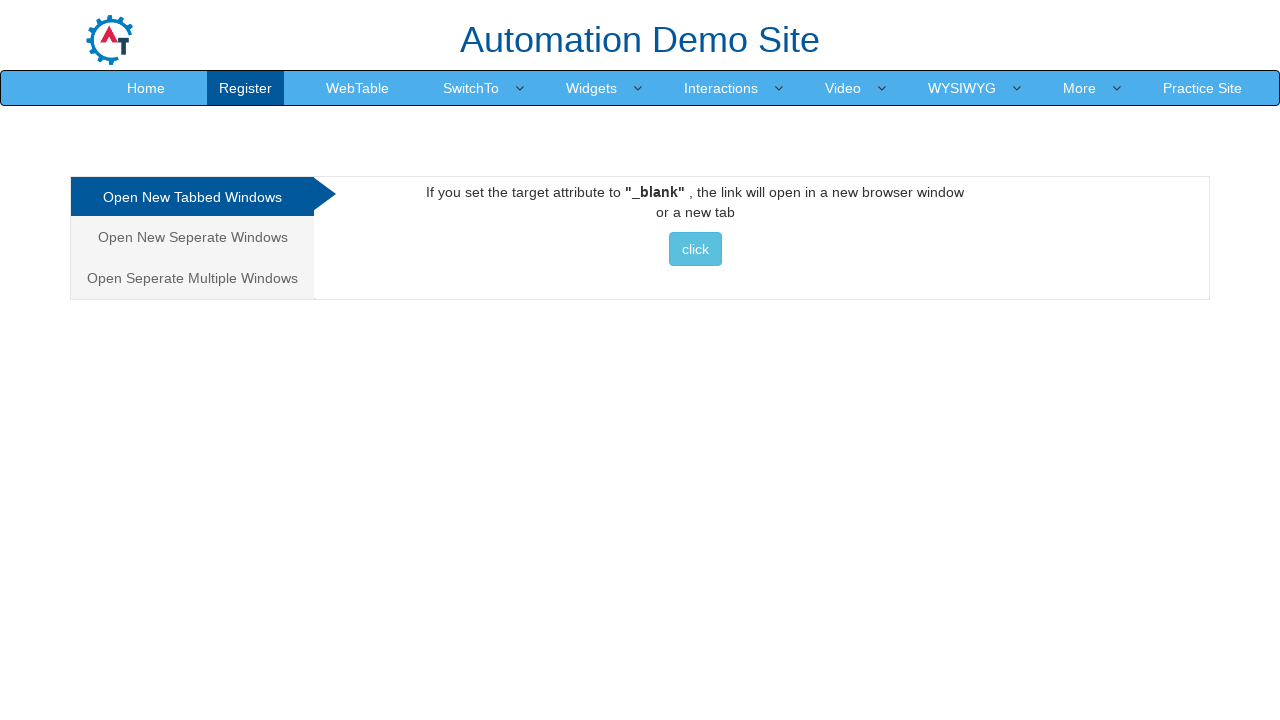

Clicked on the second tab in the navigation at (192, 237) on xpath=/html/body/div[1]/div/div/div/div[1]/ul/li[2]/a
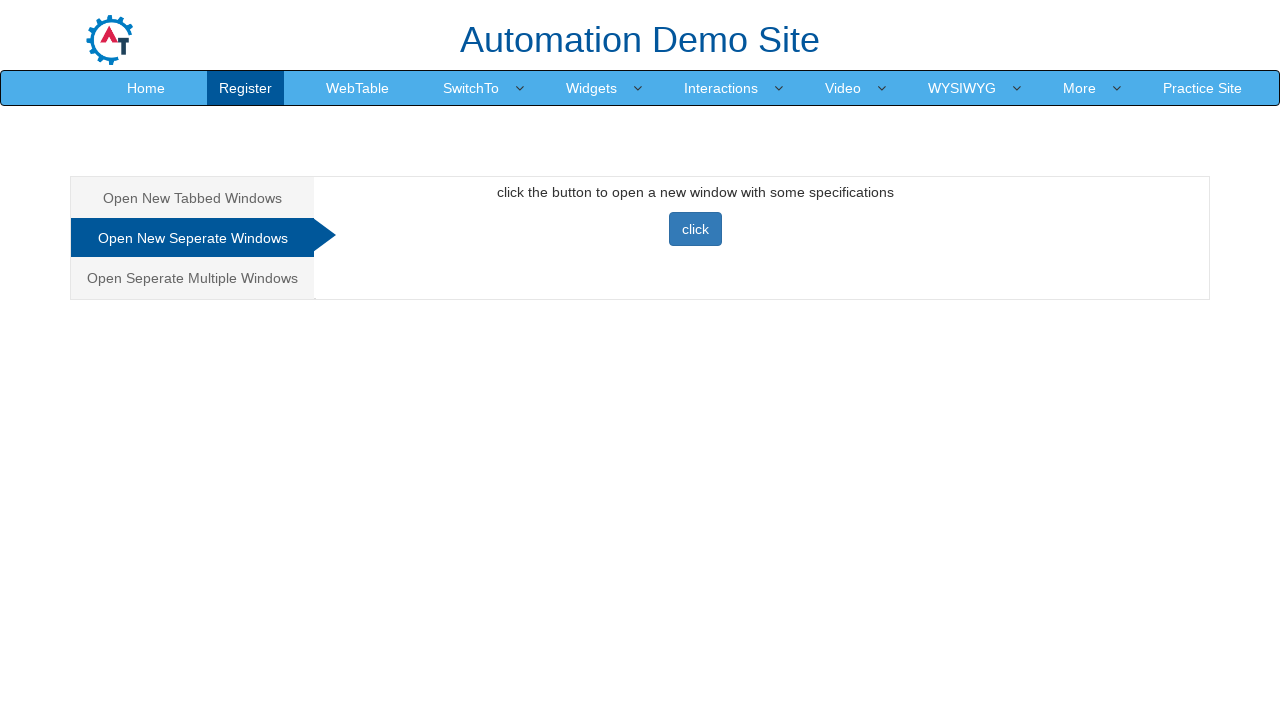

Clicked button to open a new window at (695, 229) on xpath=//button[@class='btn btn-primary']
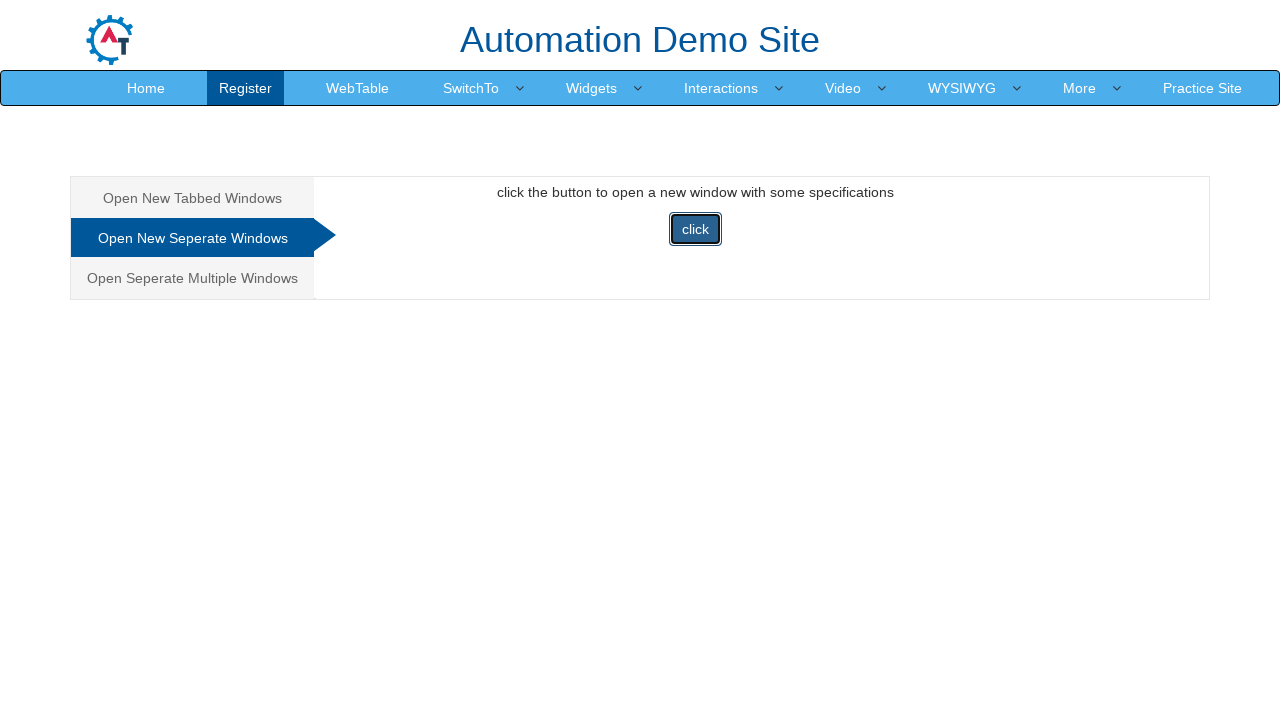

Switched to new window and verified 'Selenium Level Sponsors' heading is present
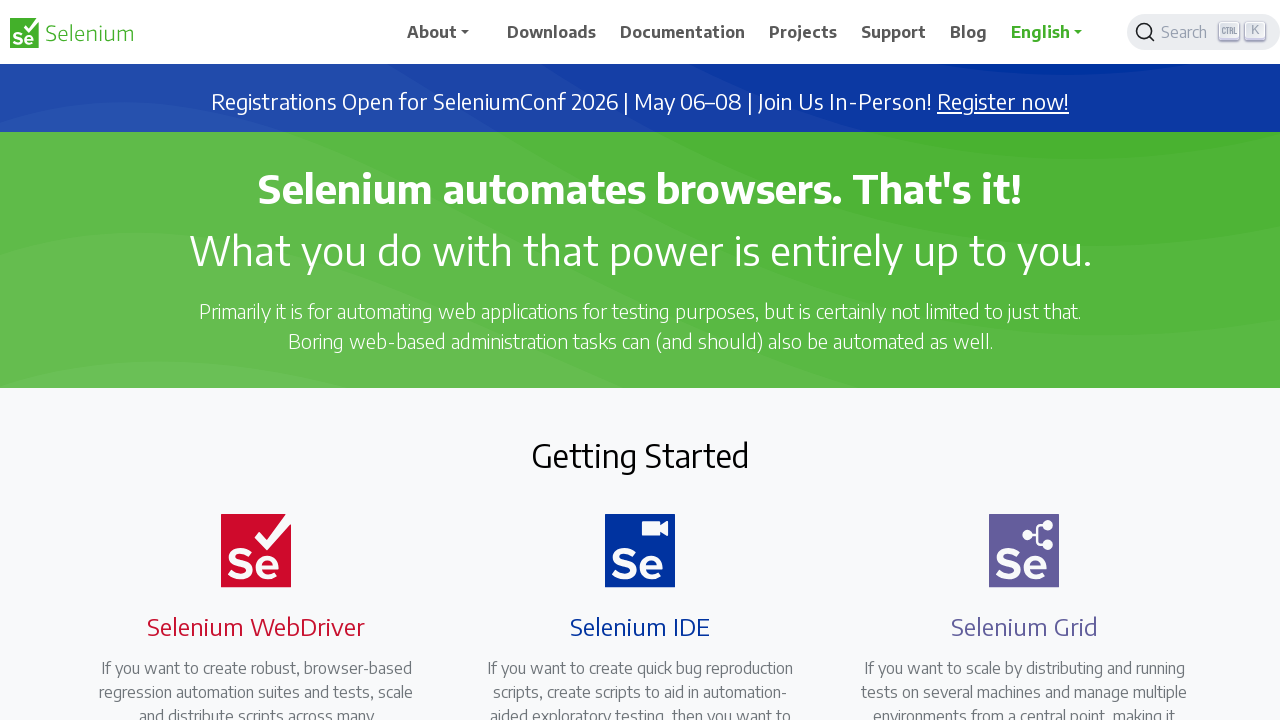

Closed the new window
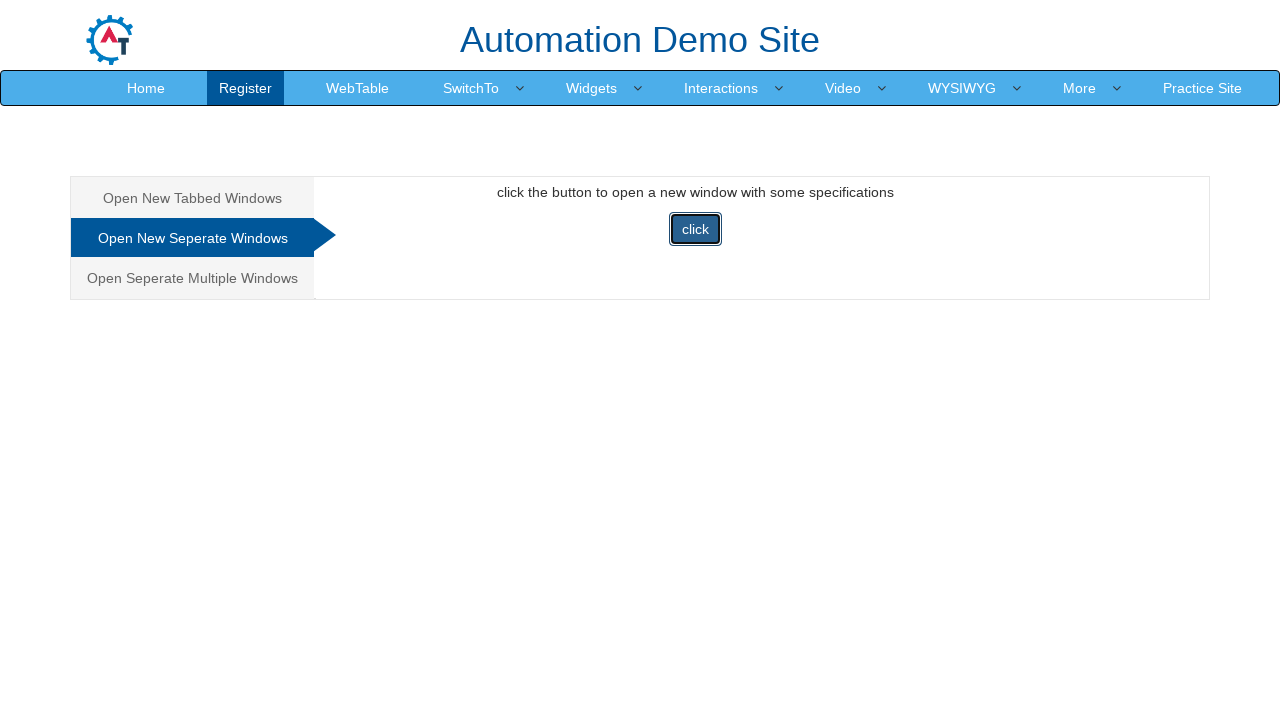

Clicked on the third tab in the navigation at (192, 278) on xpath=/html/body/div[1]/div/div/div/div[1]/ul/li[3]/a
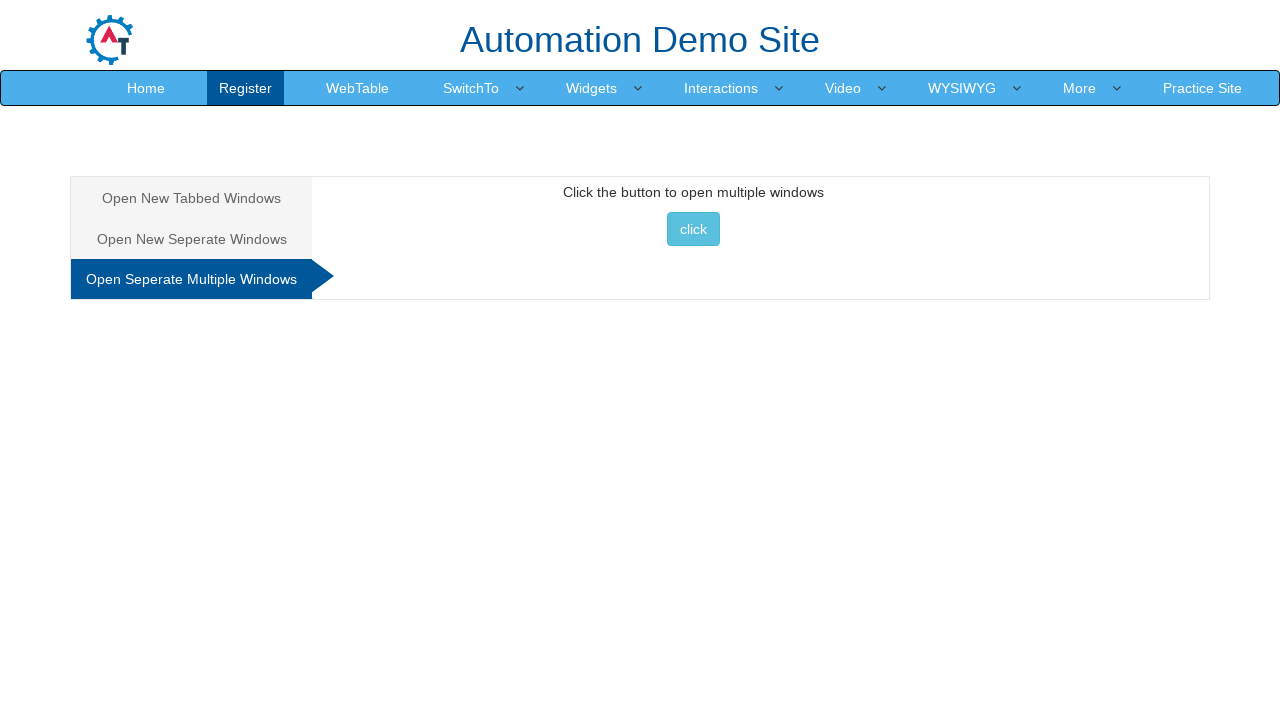

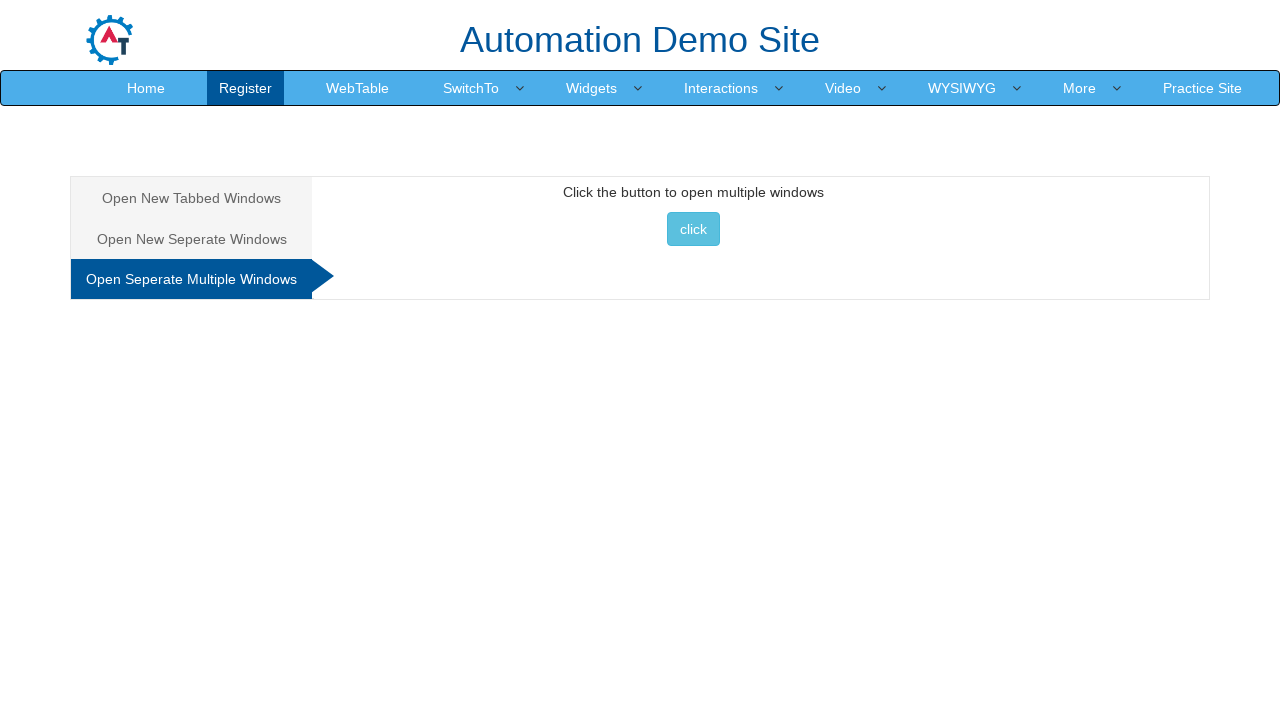